Tests JavaScript prompt functionality on W3Schools by switching to an iframe, clicking a button to trigger a prompt alert, entering text, and verifying the output displays the entered text

Starting URL: https://www.w3schools.com/js/tryit.asp?filename=tryjs_prompt

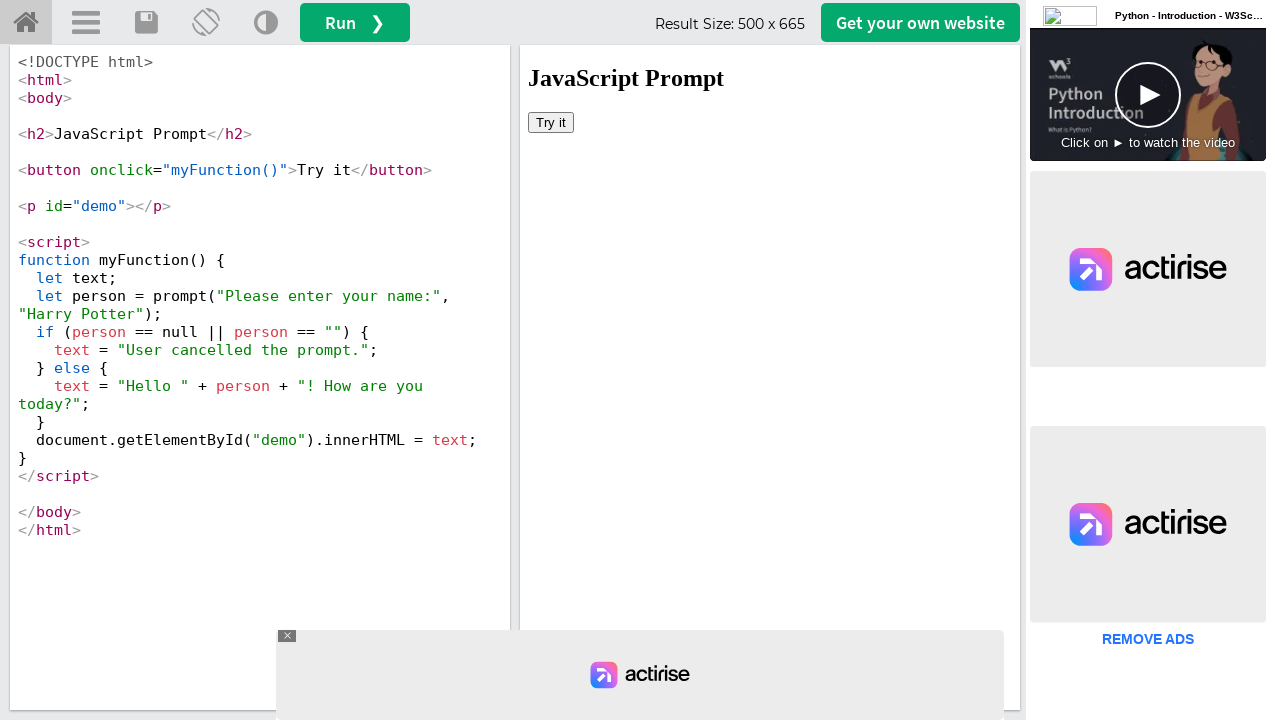

Located iframe element #iframeResult
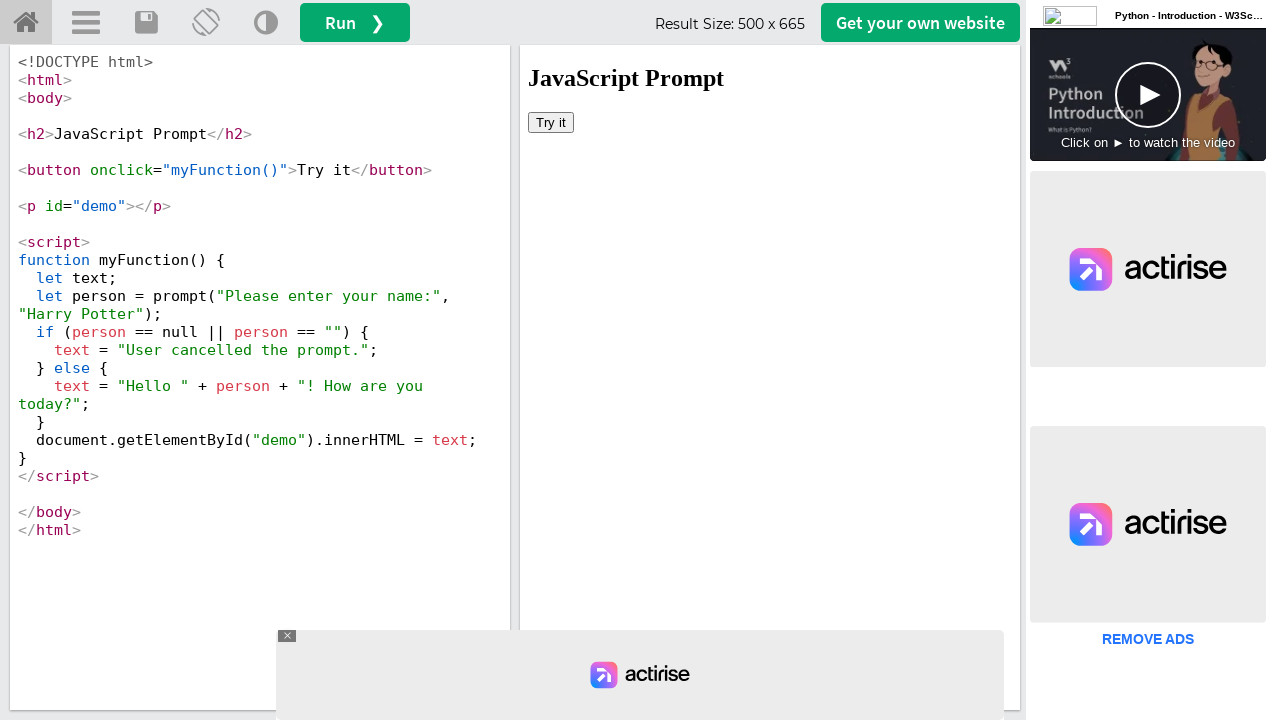

Clicked 'Try it' button to trigger prompt at (551, 122) on #iframeResult >> internal:control=enter-frame >> xpath=//button[text()='Try it']
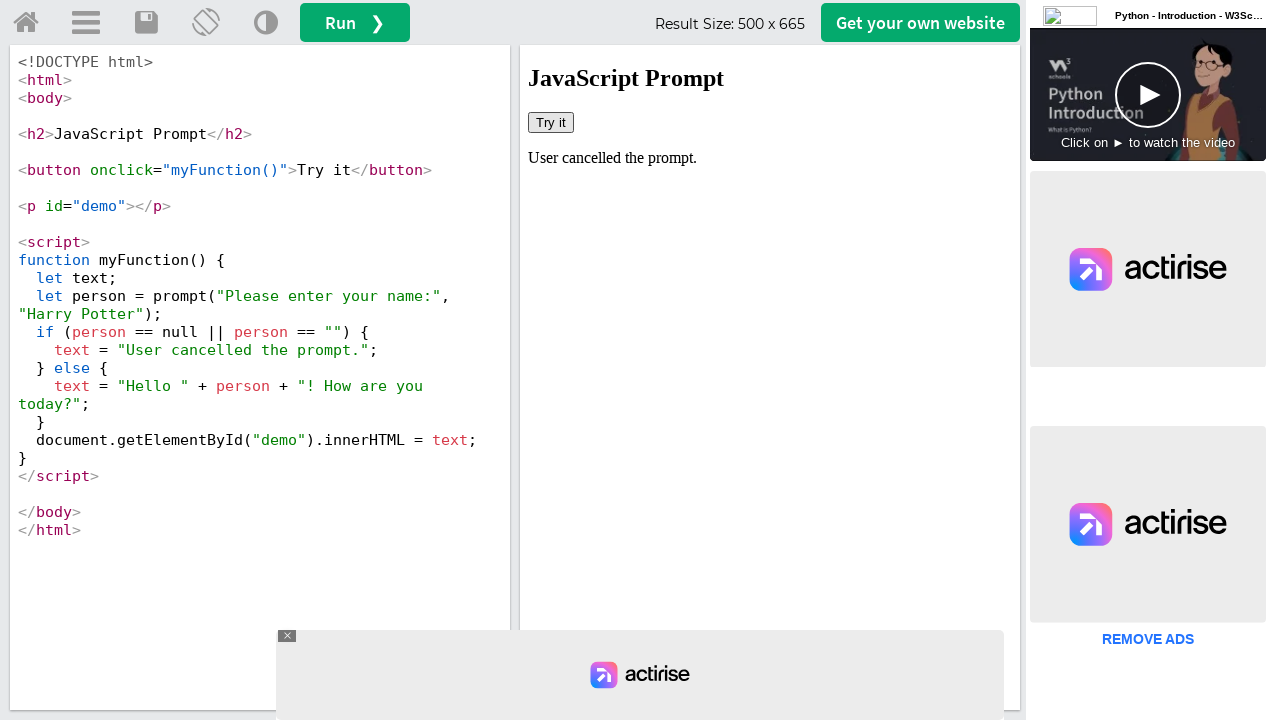

Set up dialog handler to accept prompt with text 'Siva'
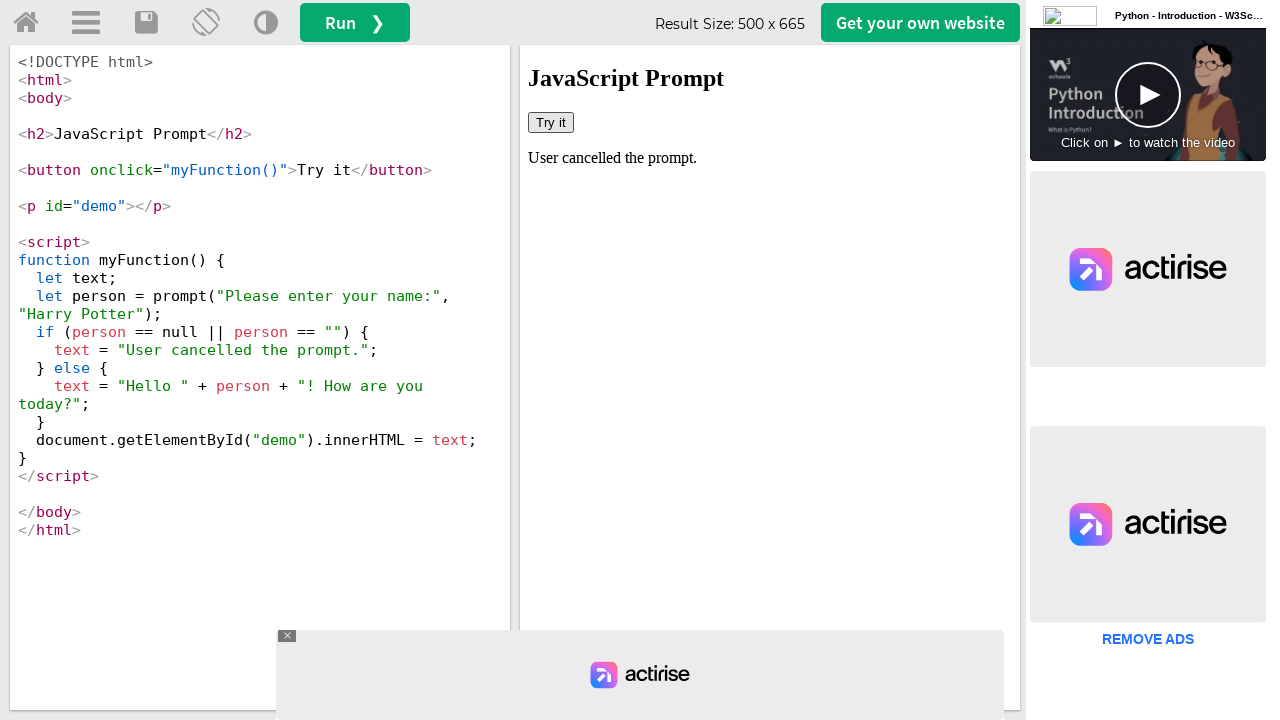

Re-clicked 'Try it' button to trigger dialog with handler active at (551, 122) on #iframeResult >> internal:control=enter-frame >> xpath=//button[text()='Try it']
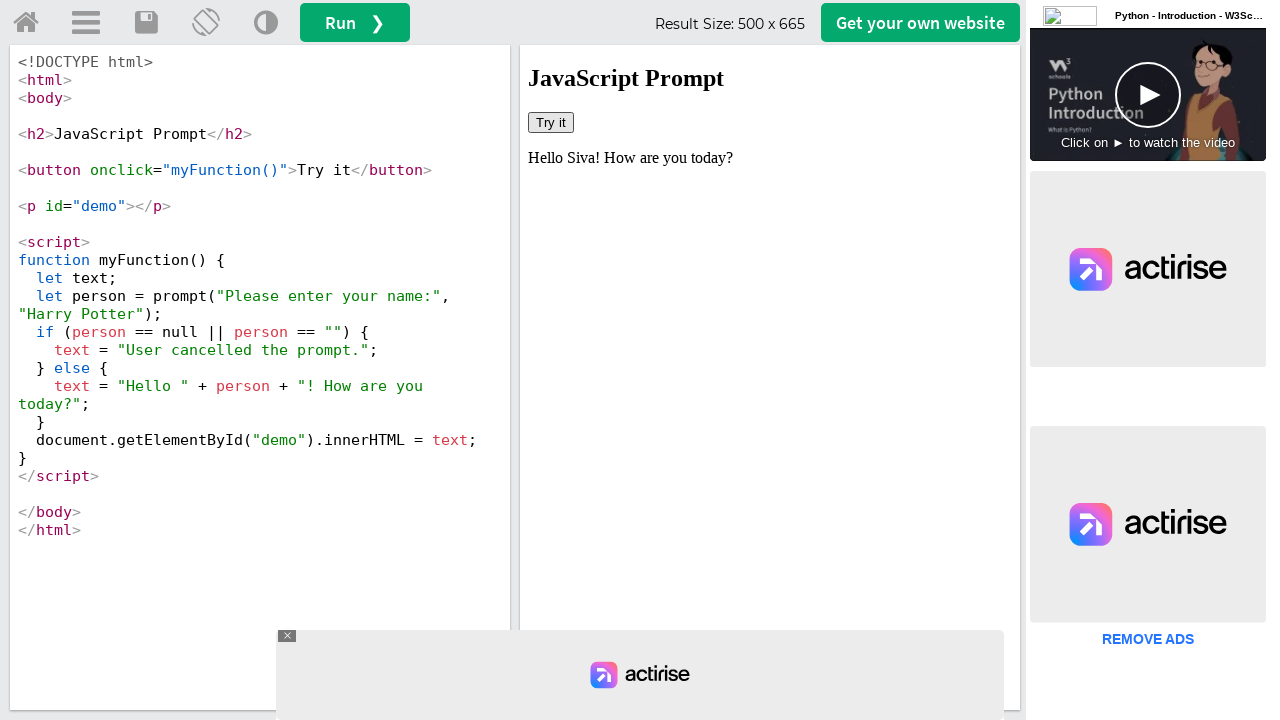

Waited for output element #demo to appear
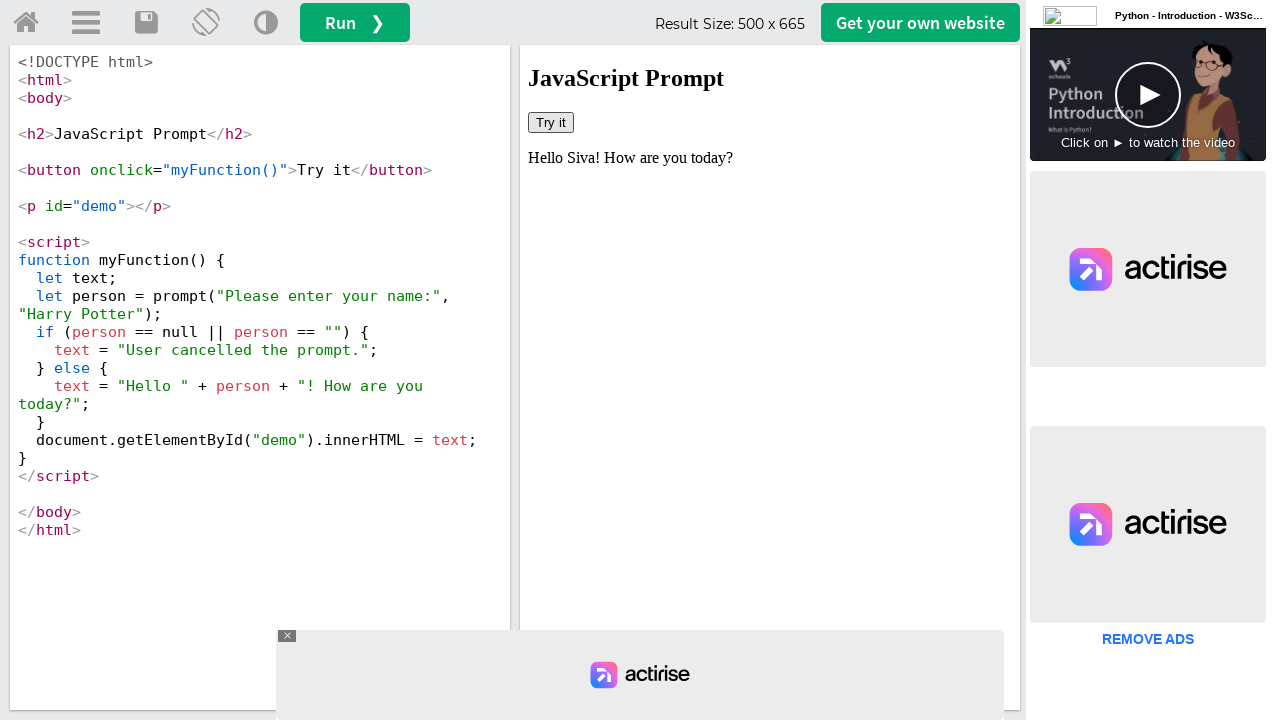

Retrieved output text from #demo: 'Hello Siva! How are you today?'
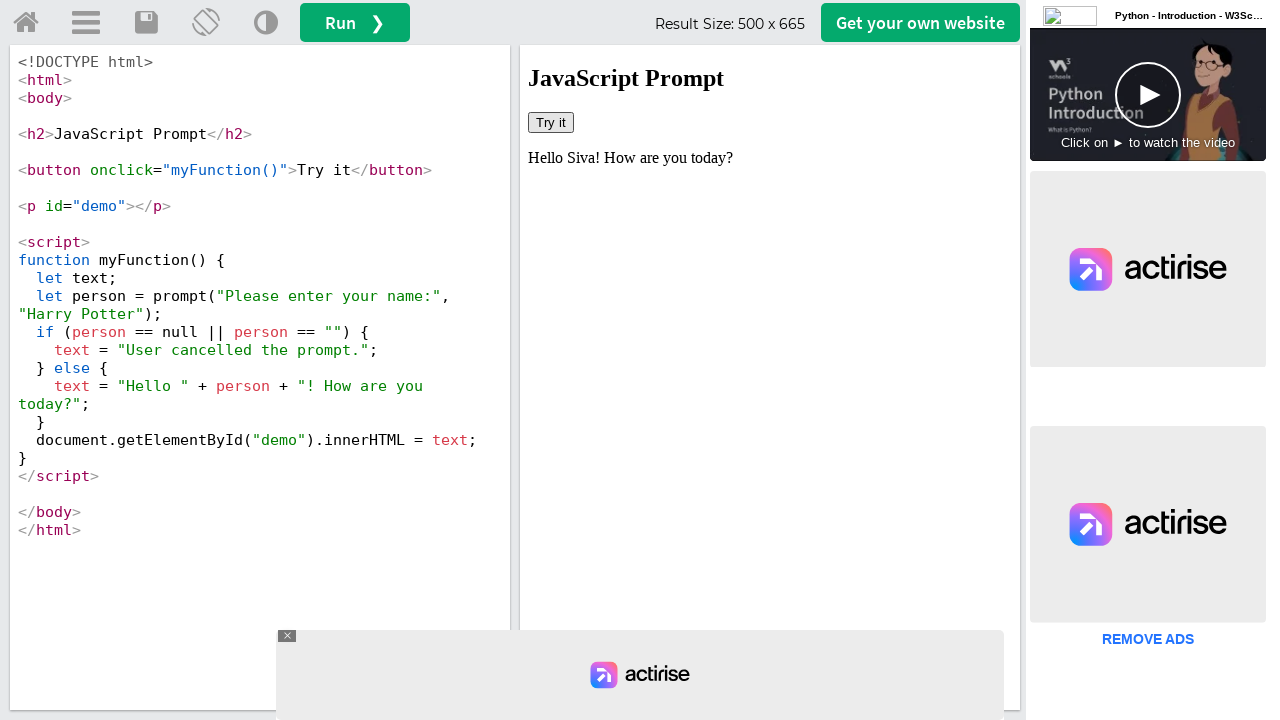

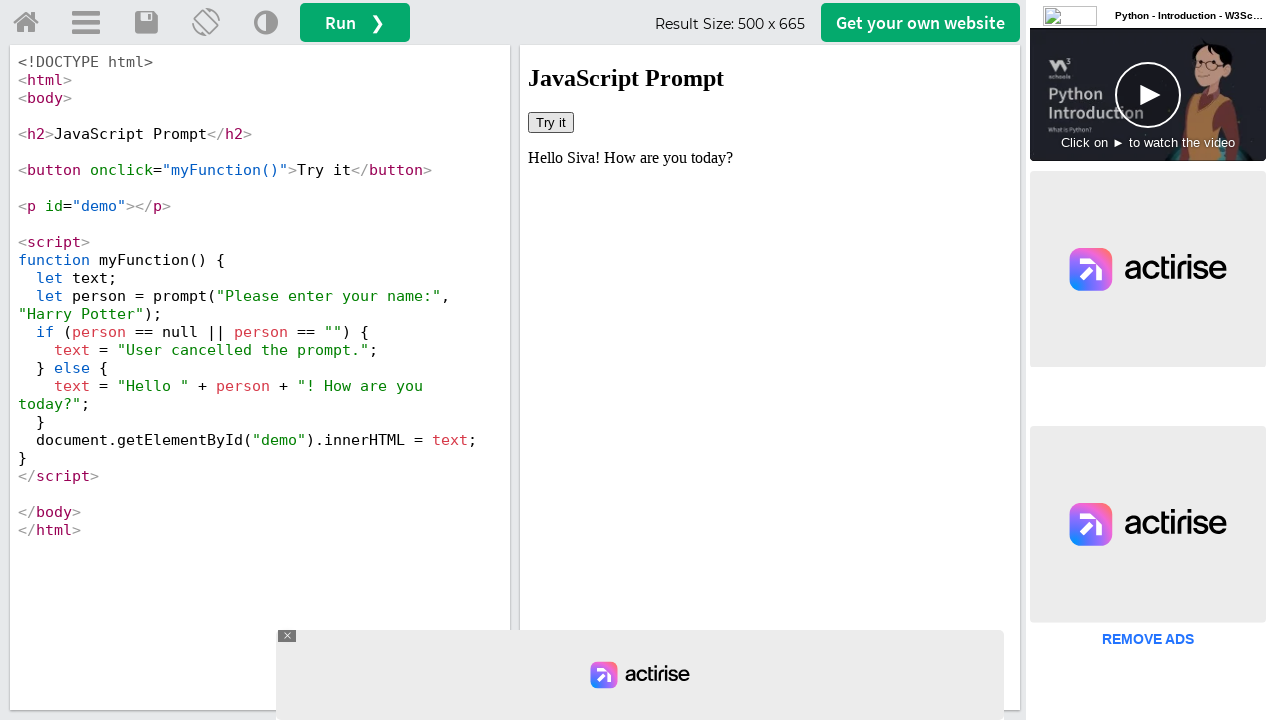